Tests the default state of radio buttons on a math page, verifying that the "peopleRule" radio button is checked by default while the "robotsRule" radio button is not checked.

Starting URL: http://suninjuly.github.io/math.html

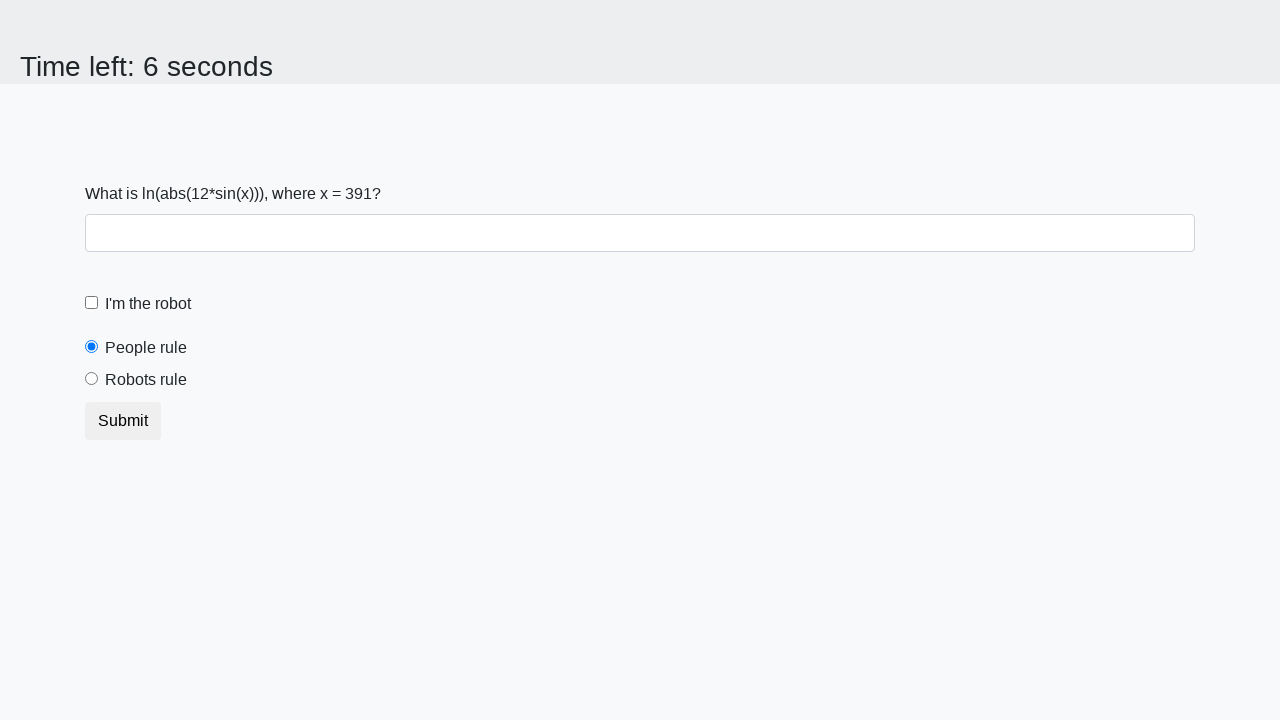

Navigated to math page
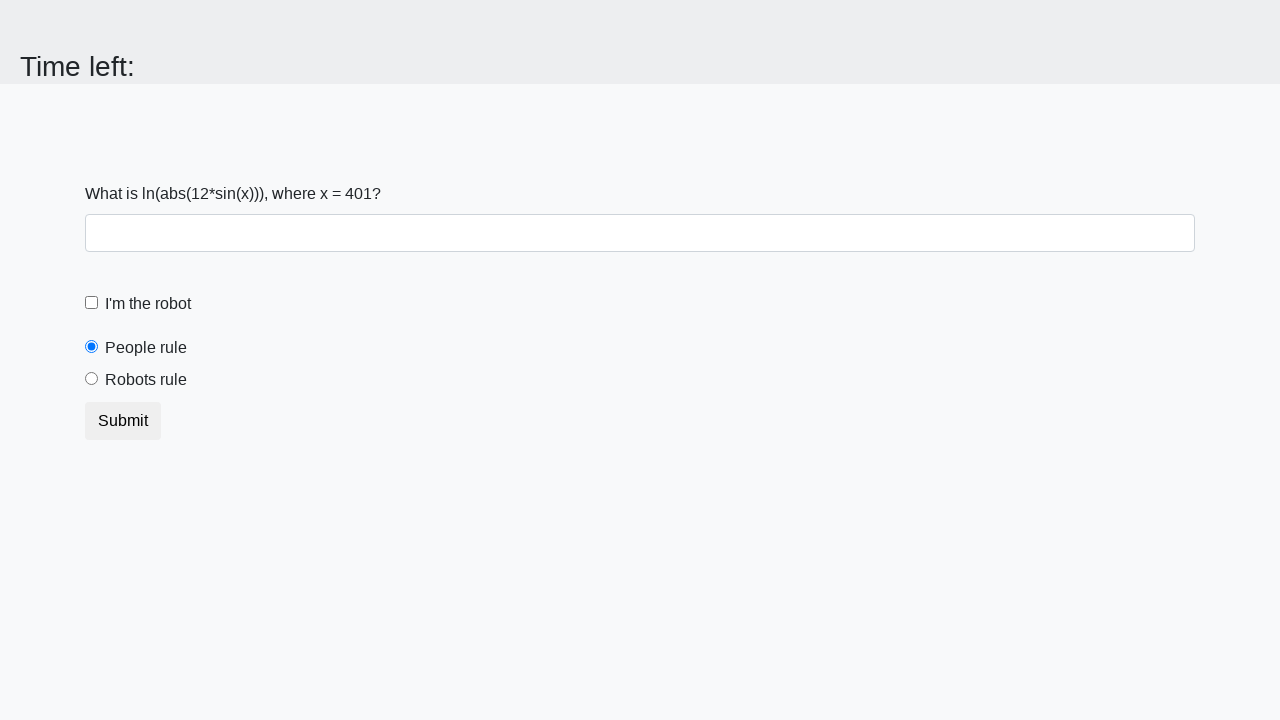

Waited for 'peopleRule' radio button to be available
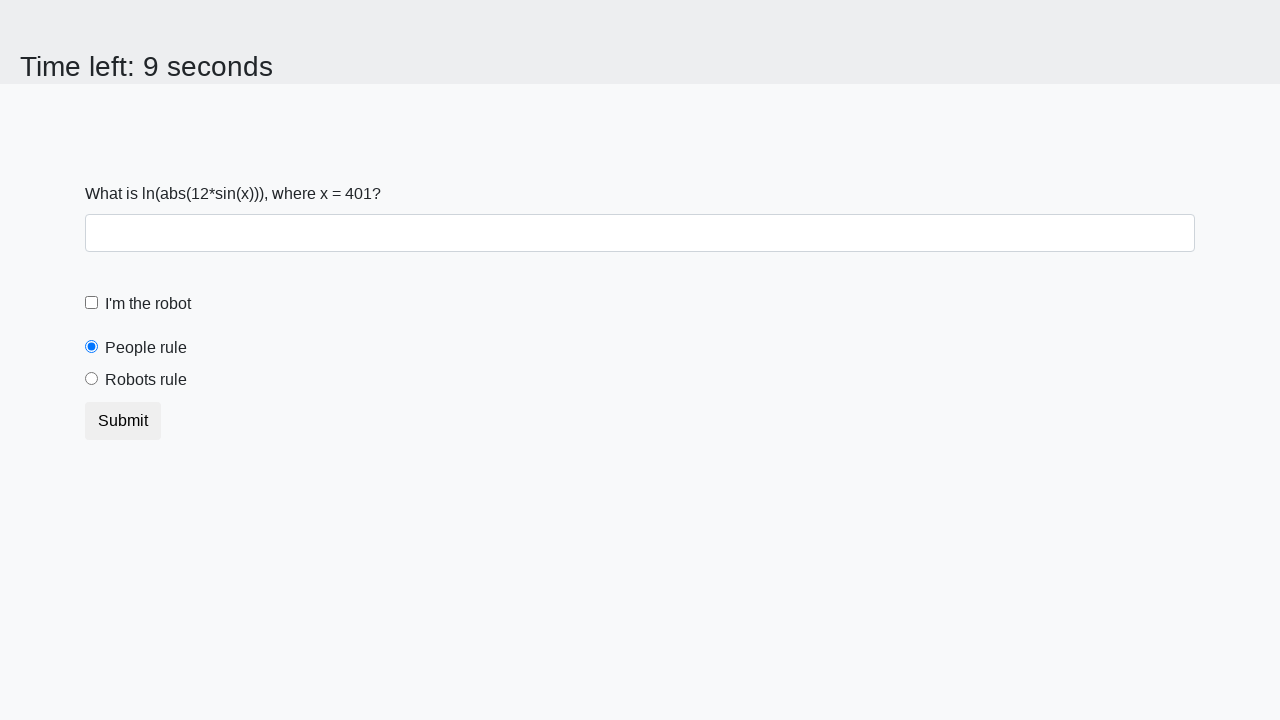

Verified that 'peopleRule' radio button is checked by default
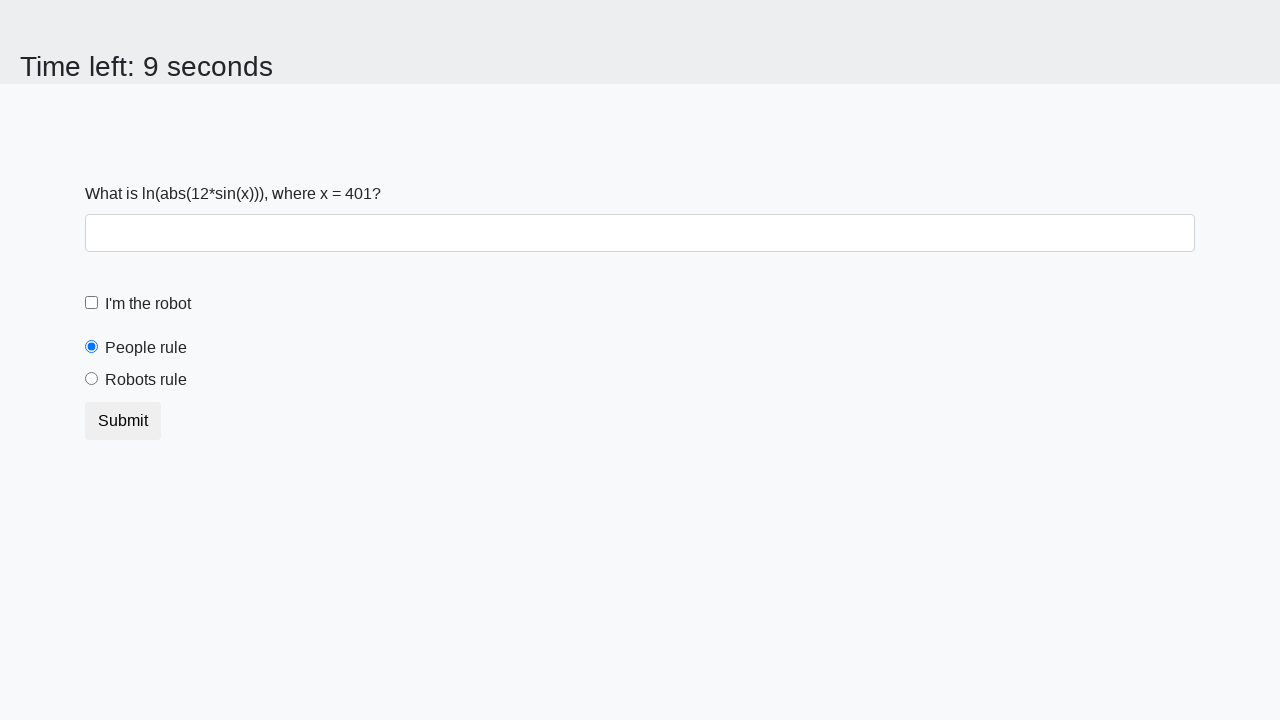

Verified that 'robotsRule' radio button is not checked by default
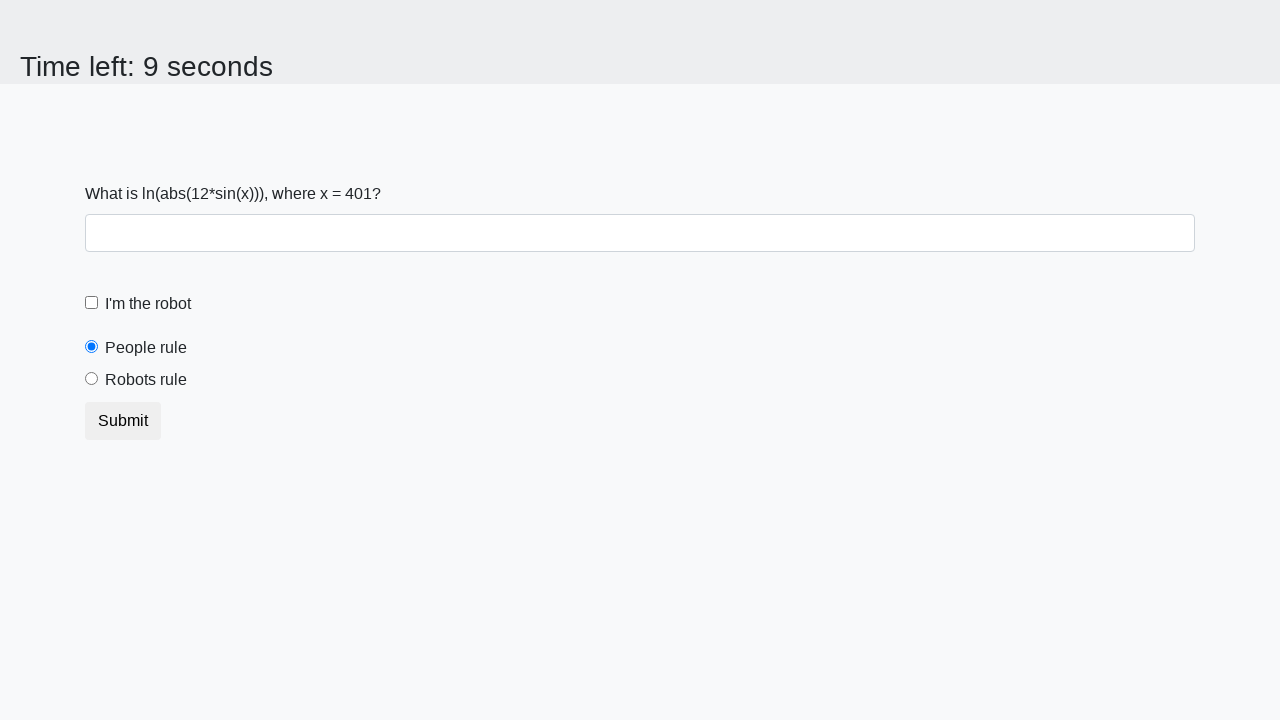

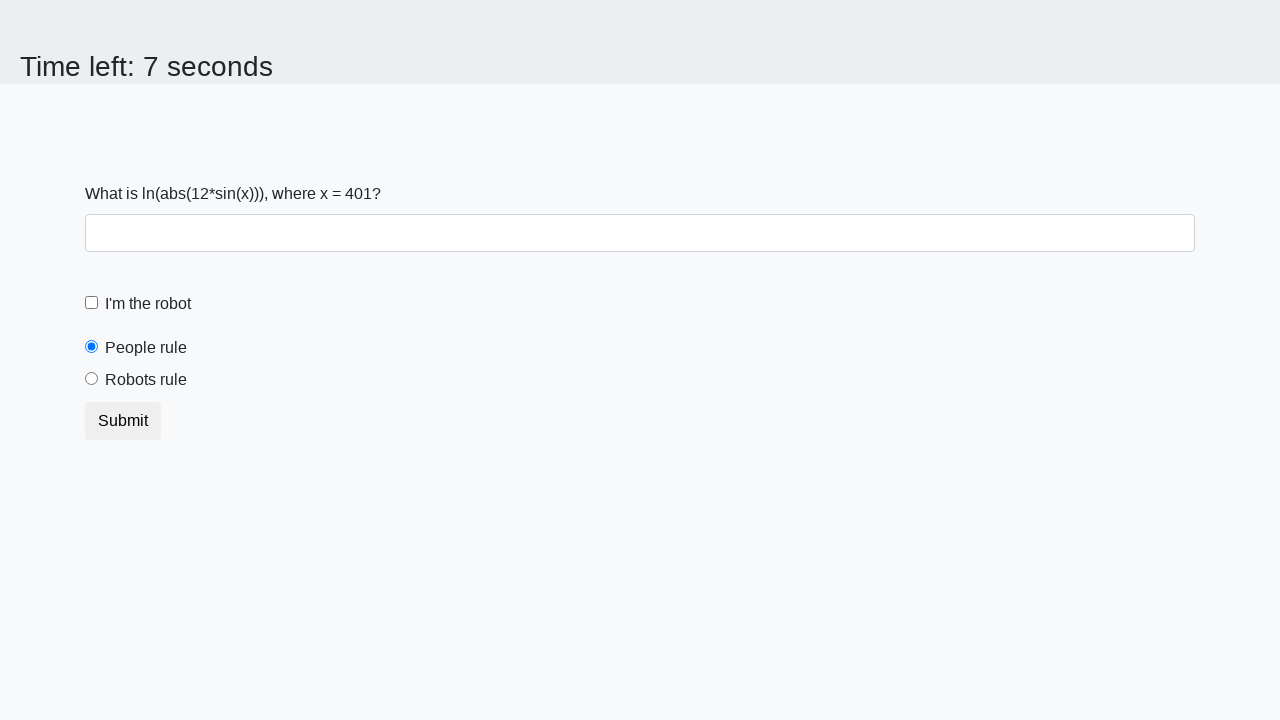